Tests dynamic loading functionality by navigating to a dynamic loading example, clicking the Start button, and waiting for the "Hello World!" text to appear after it is rendered.

Starting URL: https://the-internet.herokuapp.com

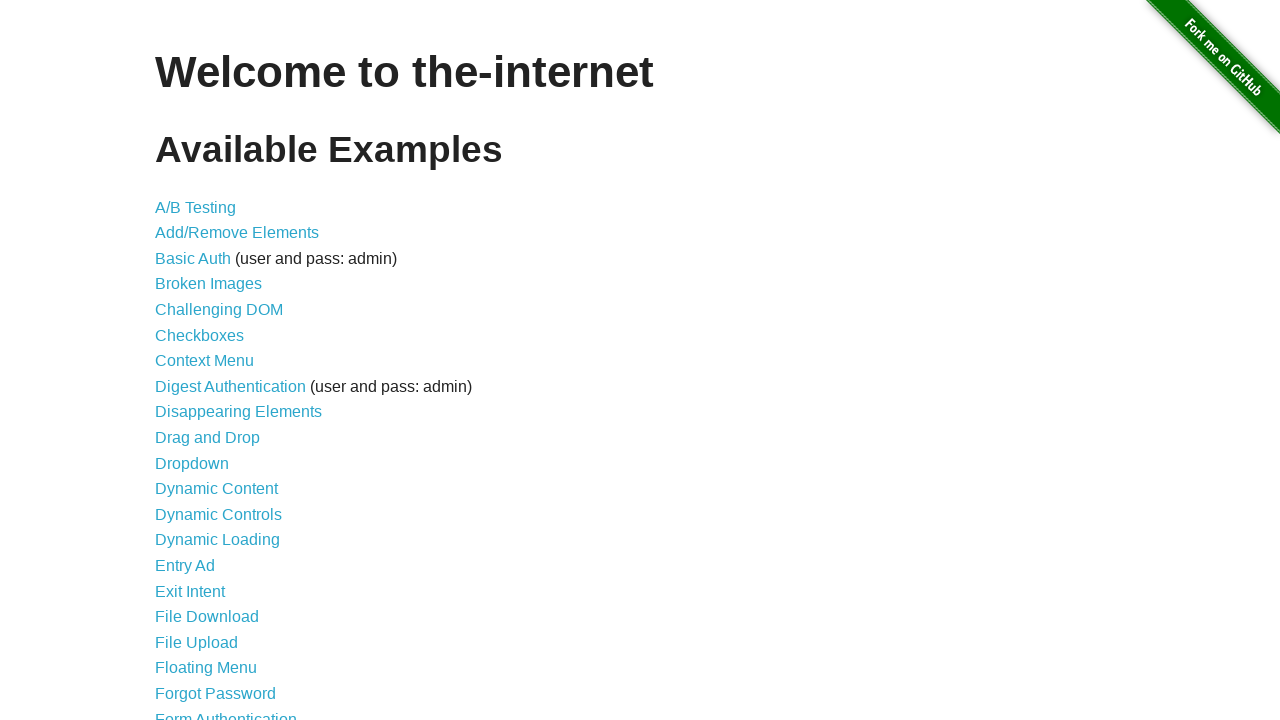

Clicked on Dynamic Loading link at (218, 540) on text=Dynamic Loading
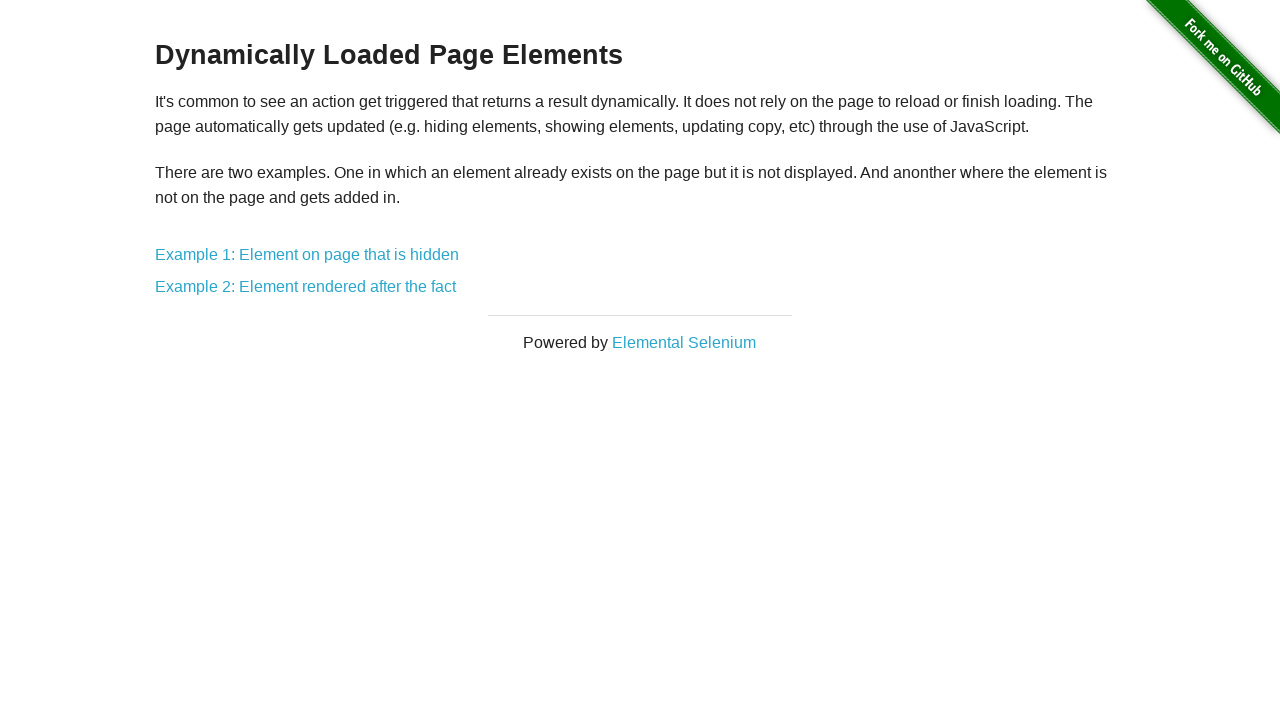

Clicked on Example 2: Element rendered after the fact link at (306, 287) on text=Example 2: Element rendered after the fact
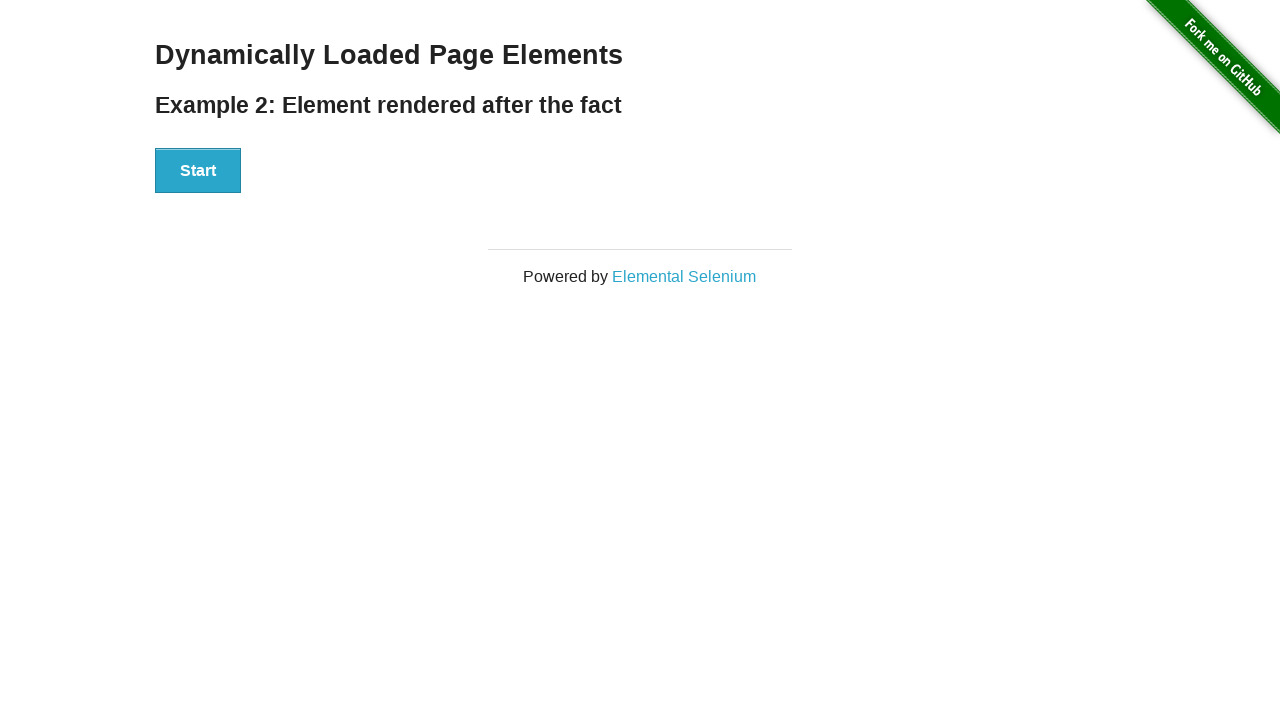

Clicked the Start button to initiate dynamic loading at (198, 171) on xpath=//button[text()='Start']
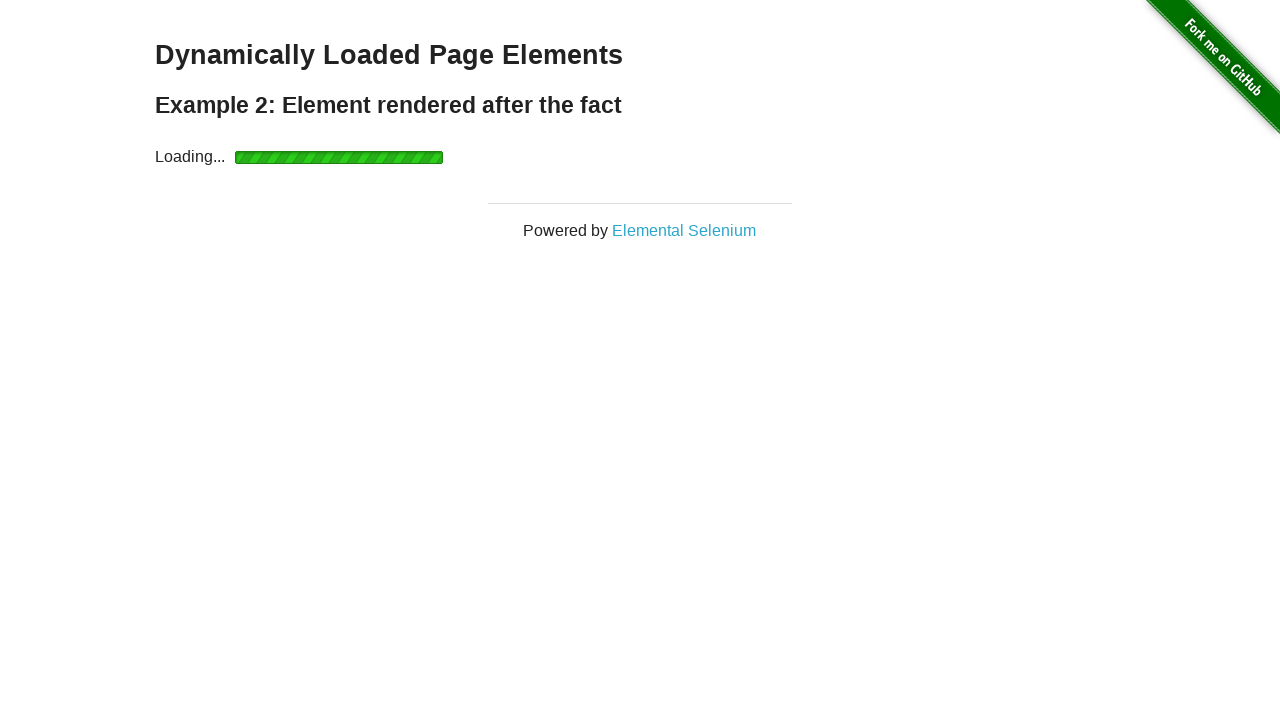

Waited for 'Hello World!' text to appear after dynamic loading completed
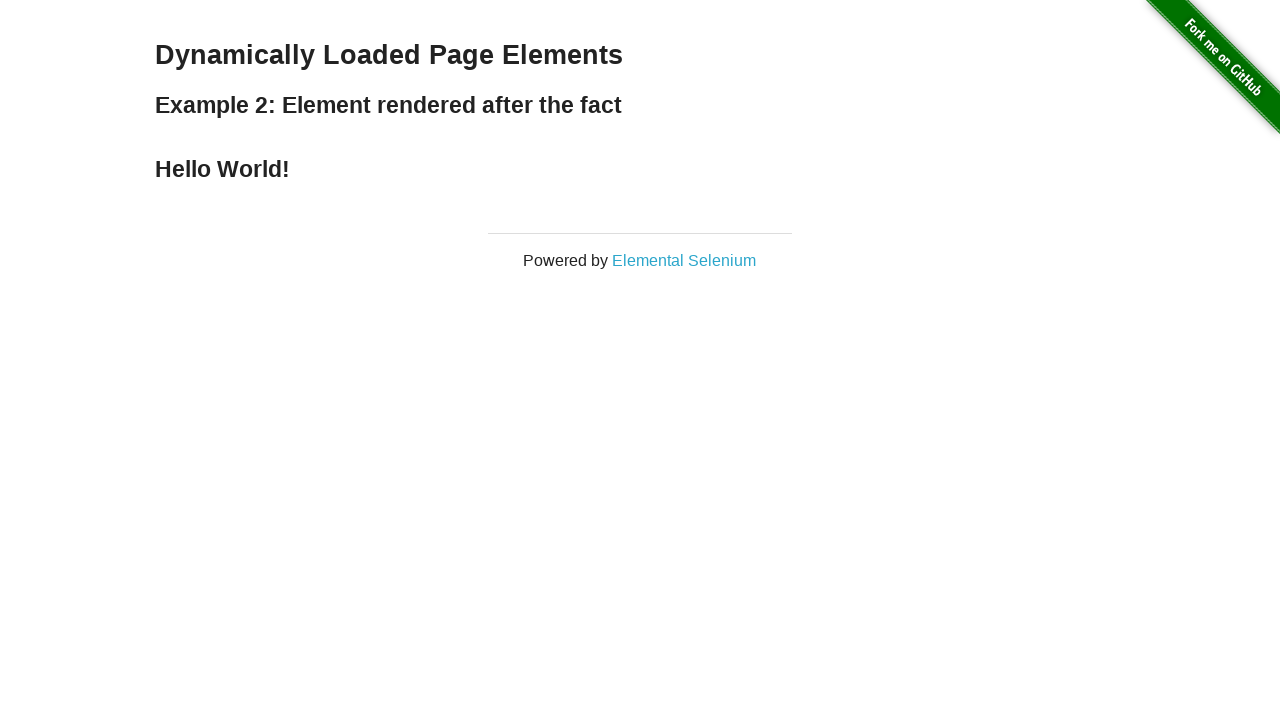

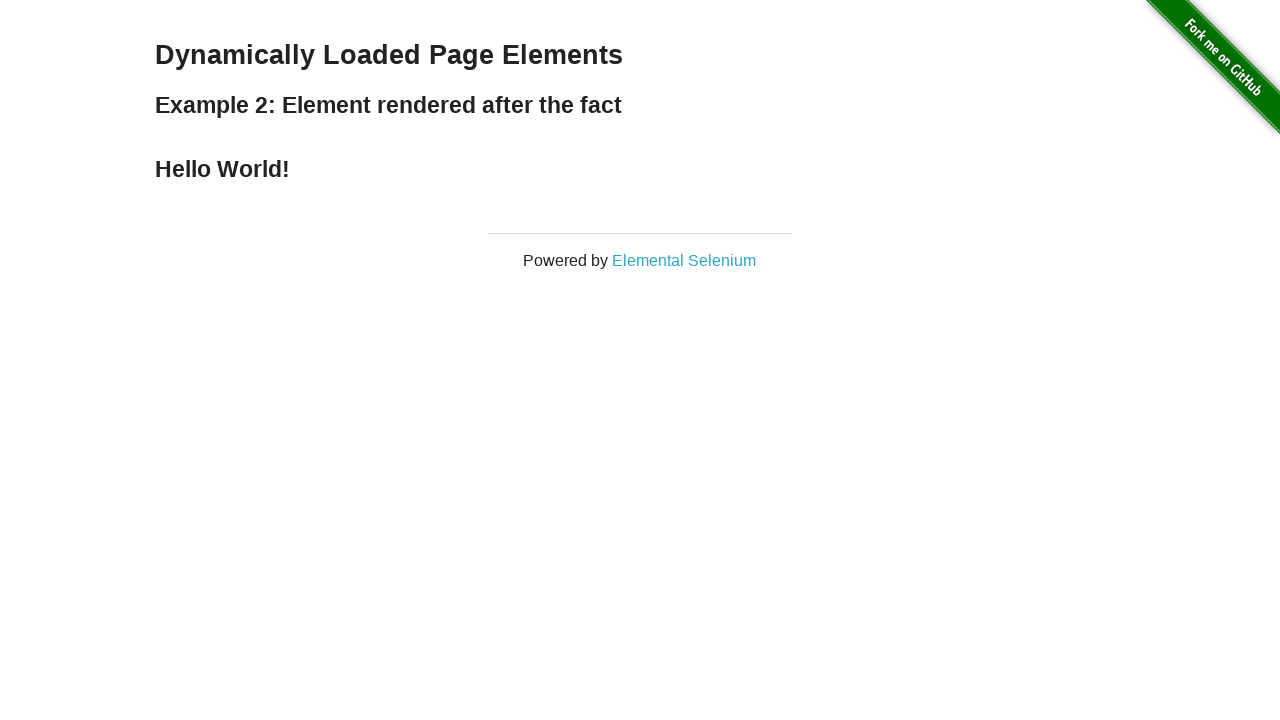